Interacts with a Three.js animation demo by switching frames, modifying text content, clicking animation buttons, and selecting different animation states

Starting URL: https://threejs.org/examples/#webgl_animation_skinning_morph

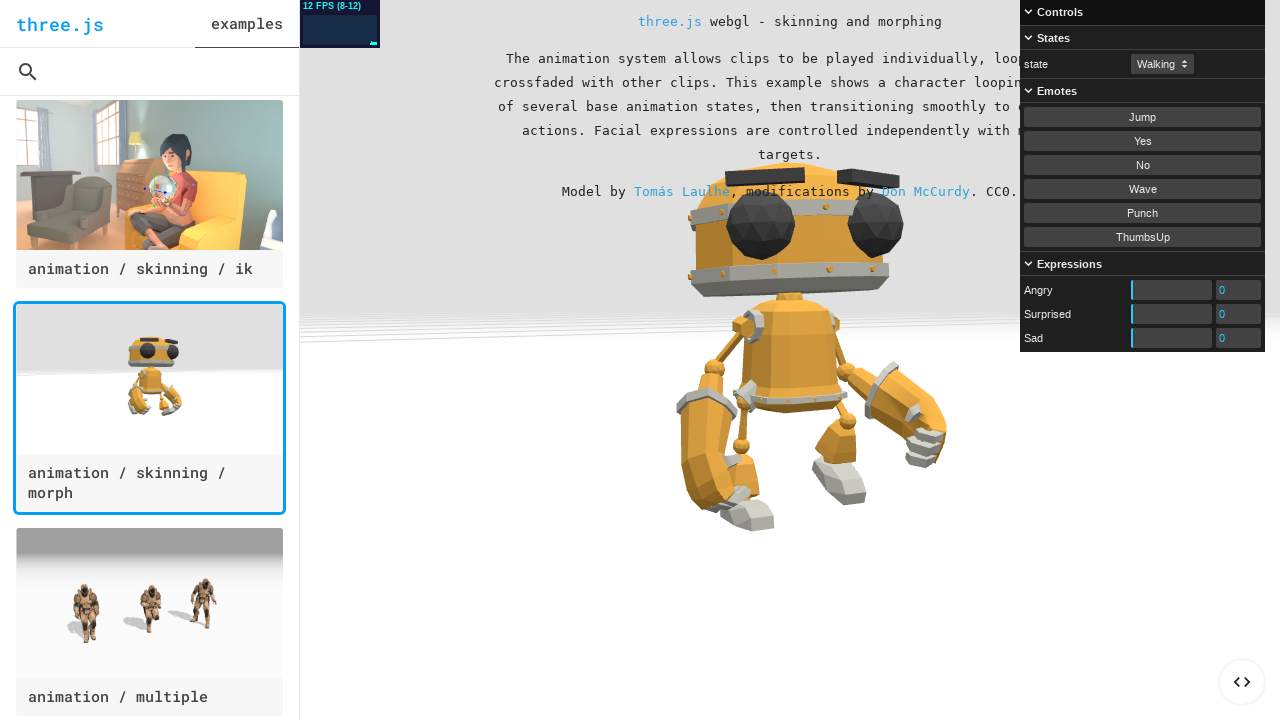

Located the viewer iframe
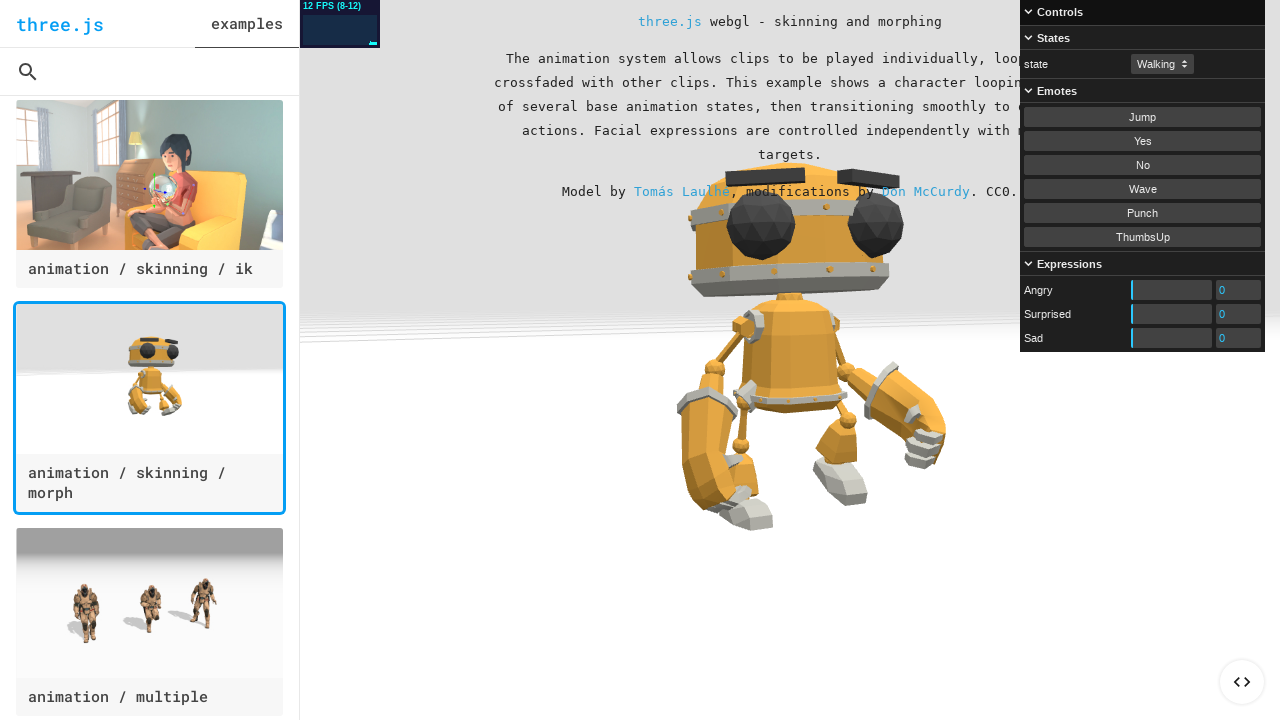

Updated info text to 'Hi, I'm Michael Mintz'
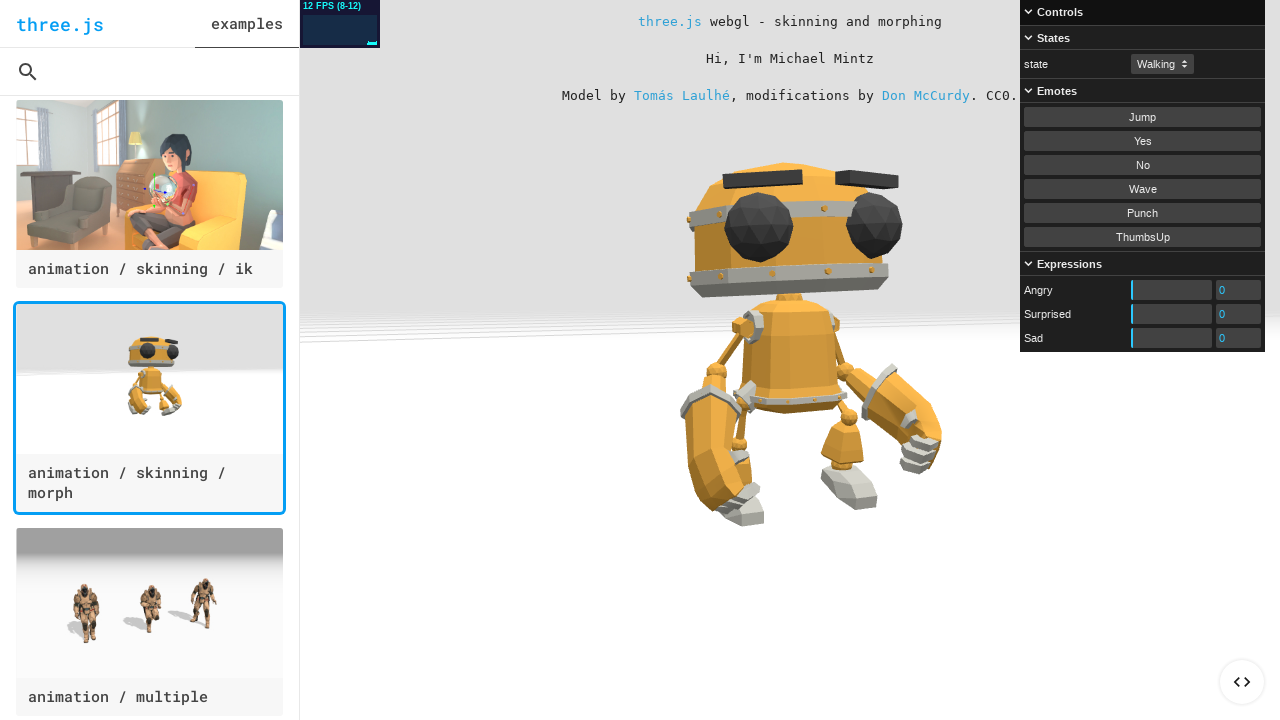

Applied zoom CSS style (2.54) to info paragraph
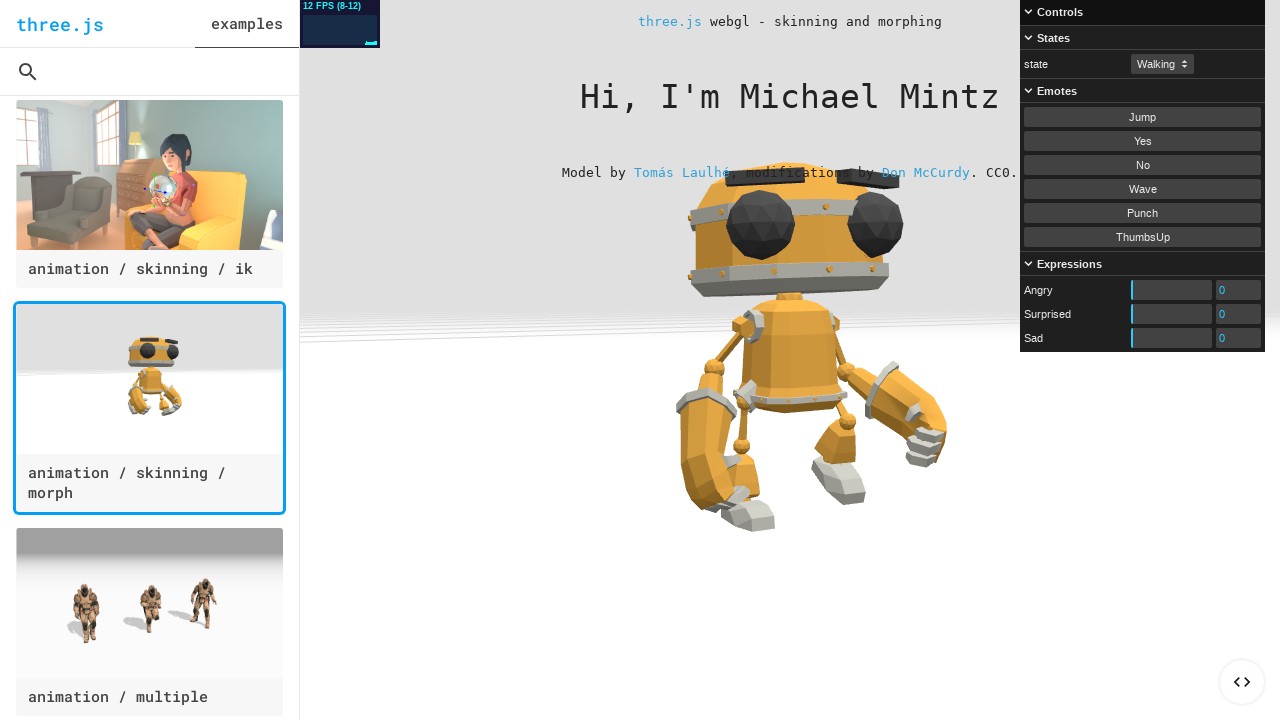

Clicked Wave animation button at (1142, 189) on iframe#viewer >> internal:control=enter-frame >> internal:role=button[name="Wave
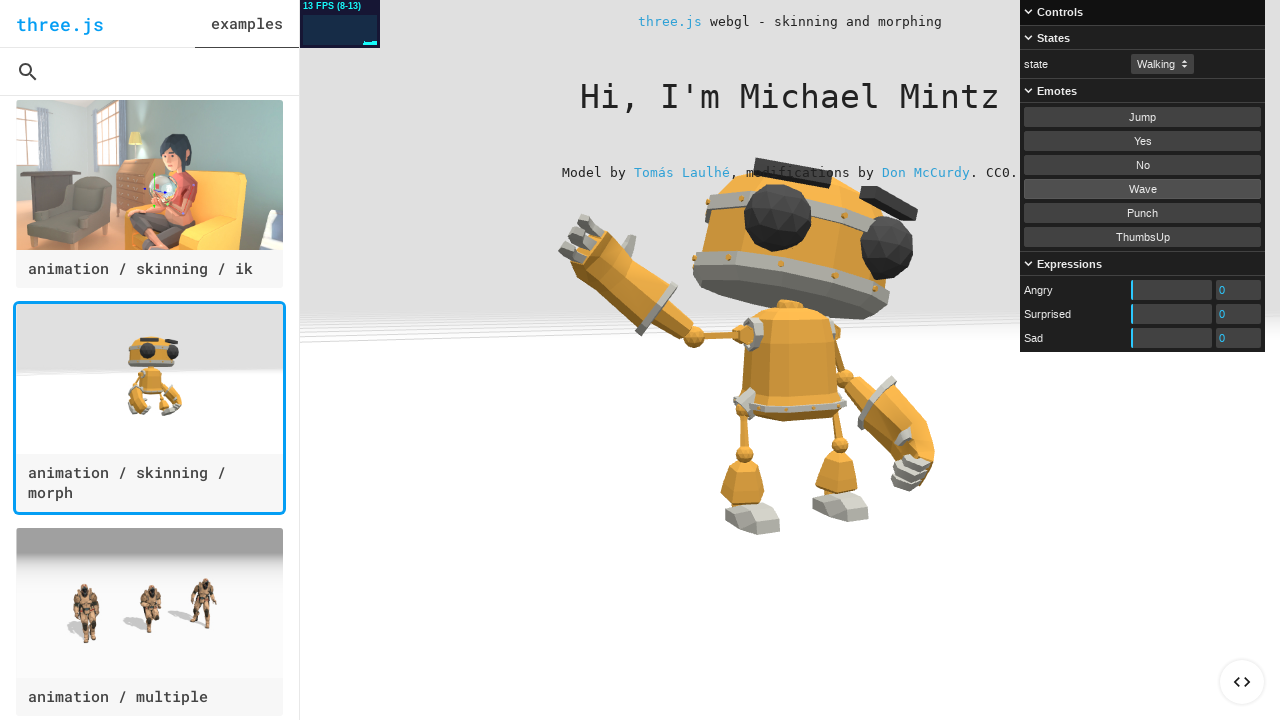

Highlighted info paragraph with yellow background
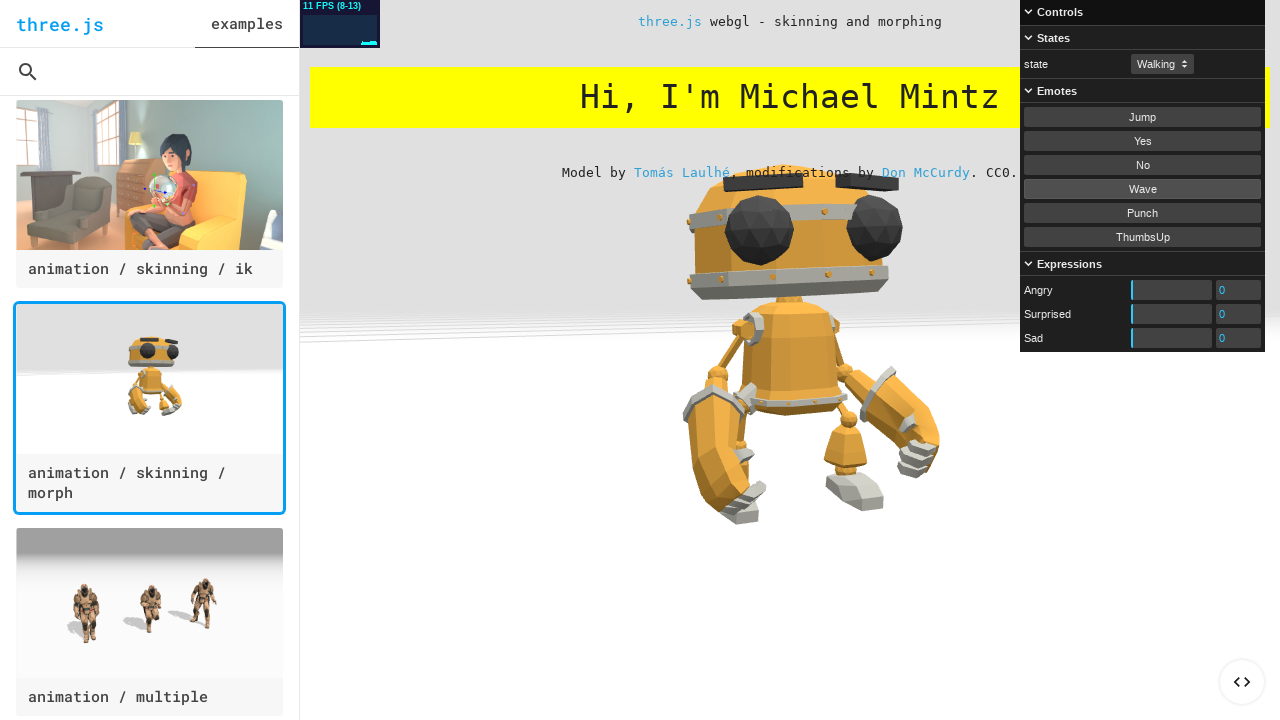

Selected 'Idle' animation state from dropdown on iframe#viewer >> internal:control=enter-frame >> select
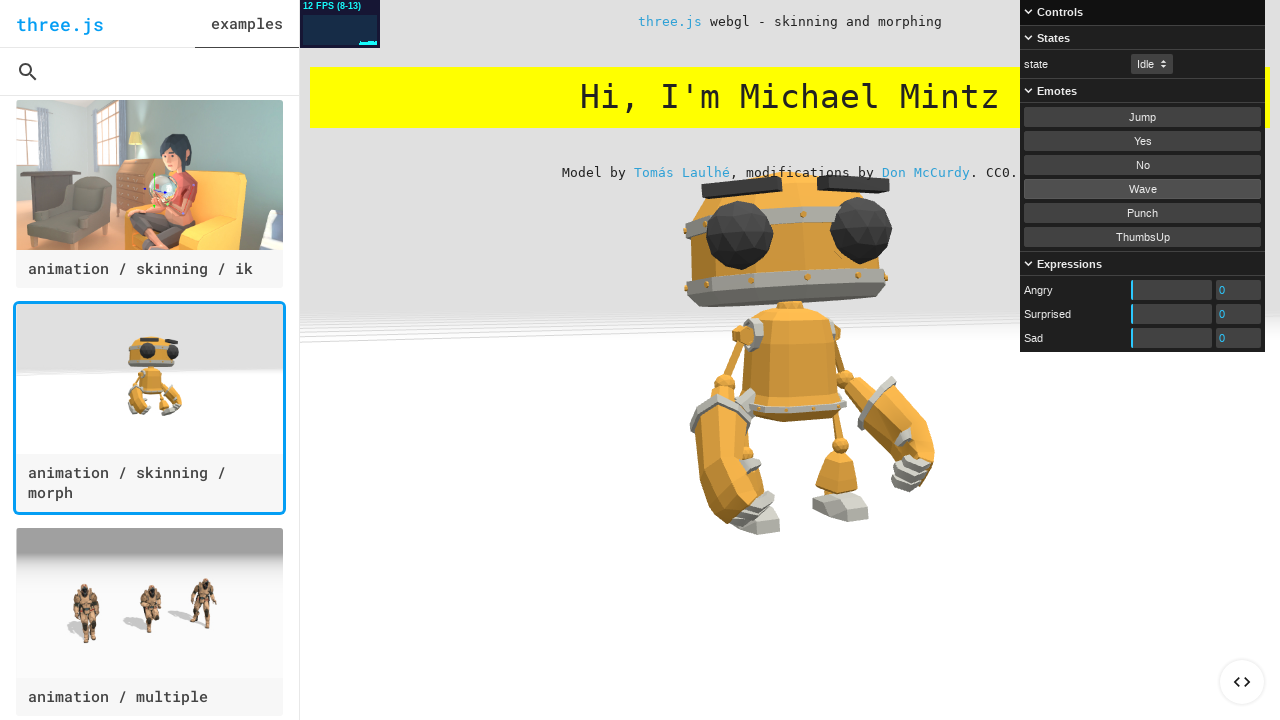

Clicked ThumbsUp animation button at (1142, 237) on iframe#viewer >> internal:control=enter-frame >> internal:role=button[name="Thum
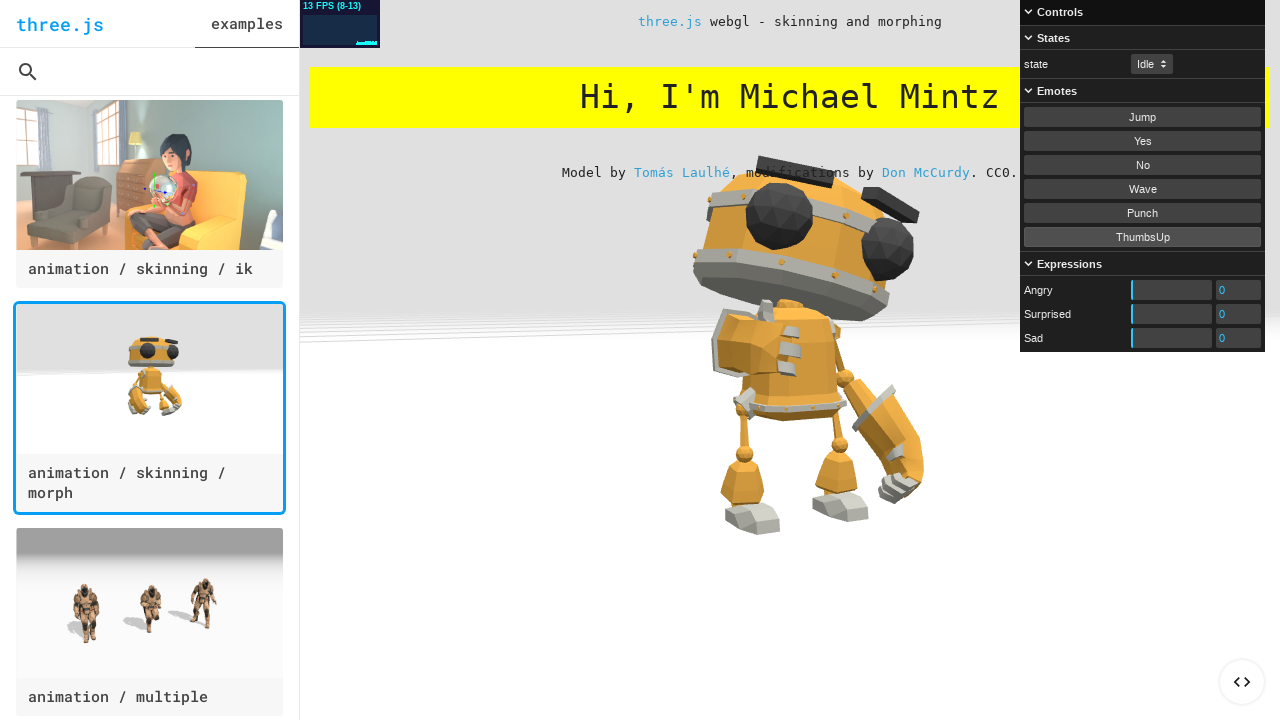

Updated info text to 'I created SeleniumBase'
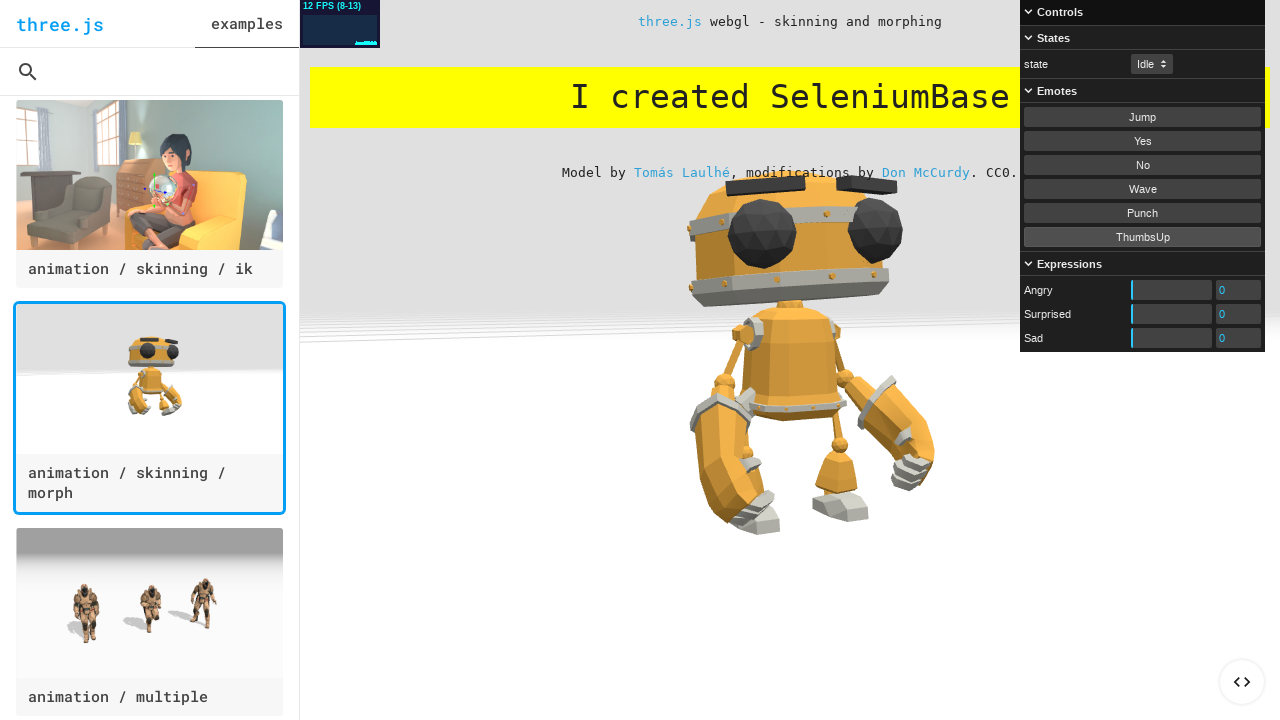

Highlighted info paragraph with yellow background again
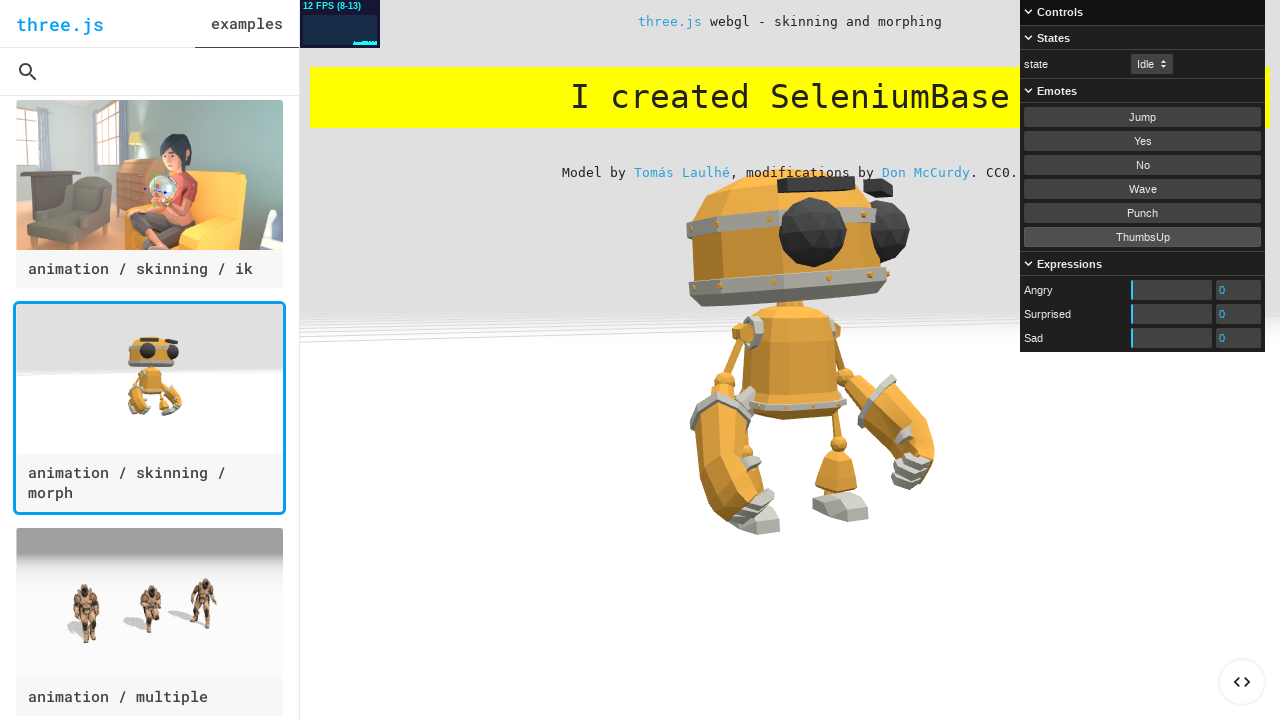

Clicked Jump animation button at (1142, 117) on iframe#viewer >> internal:control=enter-frame >> internal:role=button[name="Jump
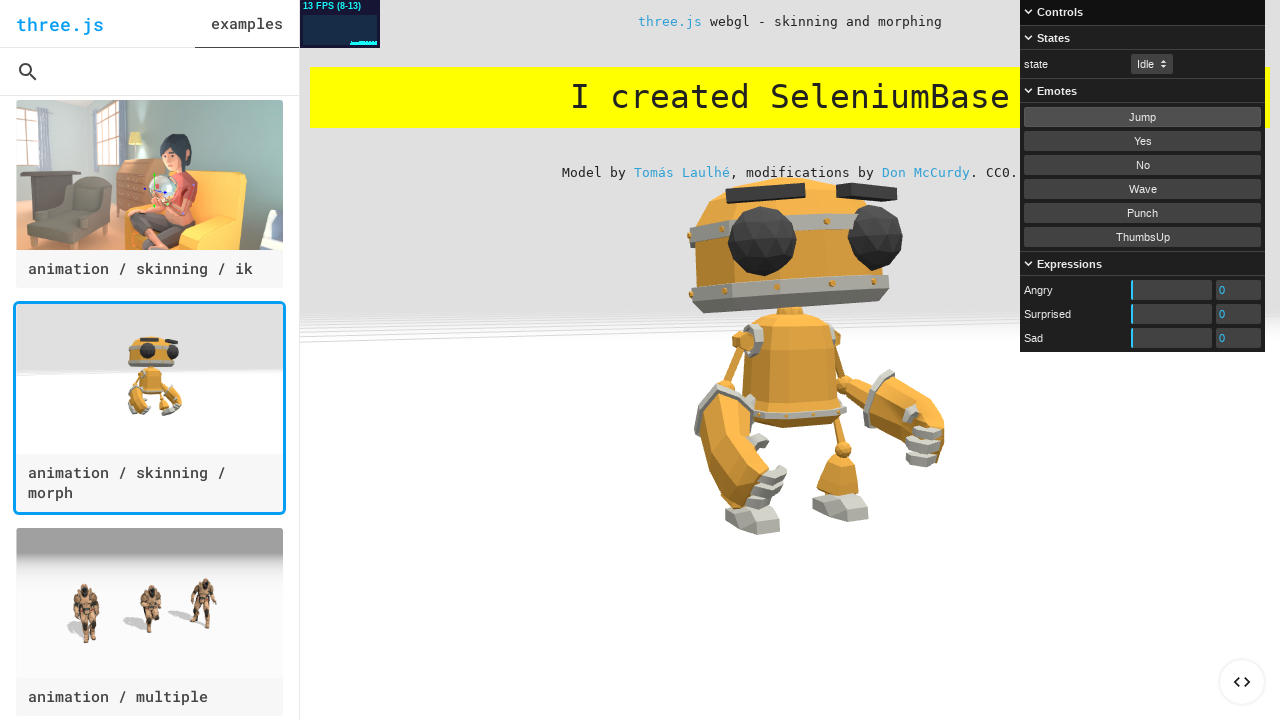

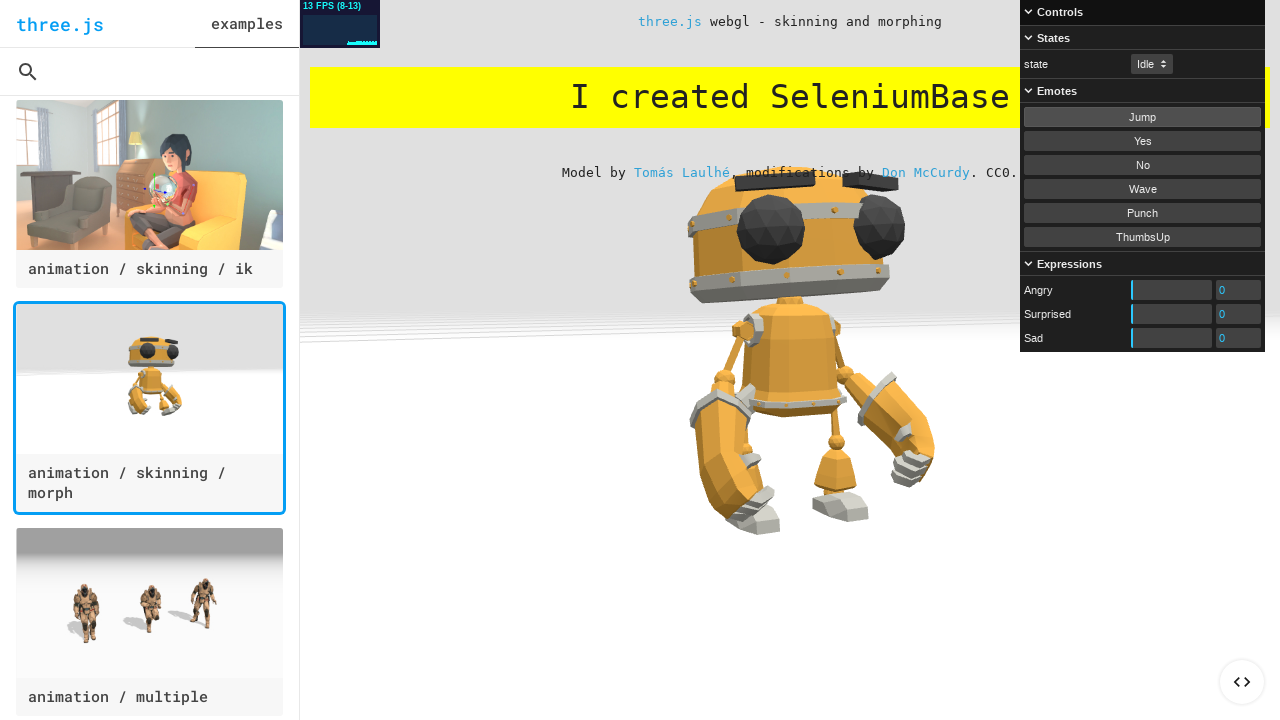